Tests user registration form by filling all required fields including personal information, occupation selection, gender selection, and password fields, then submitting the form

Starting URL: https://rahulshettyacademy.com/client

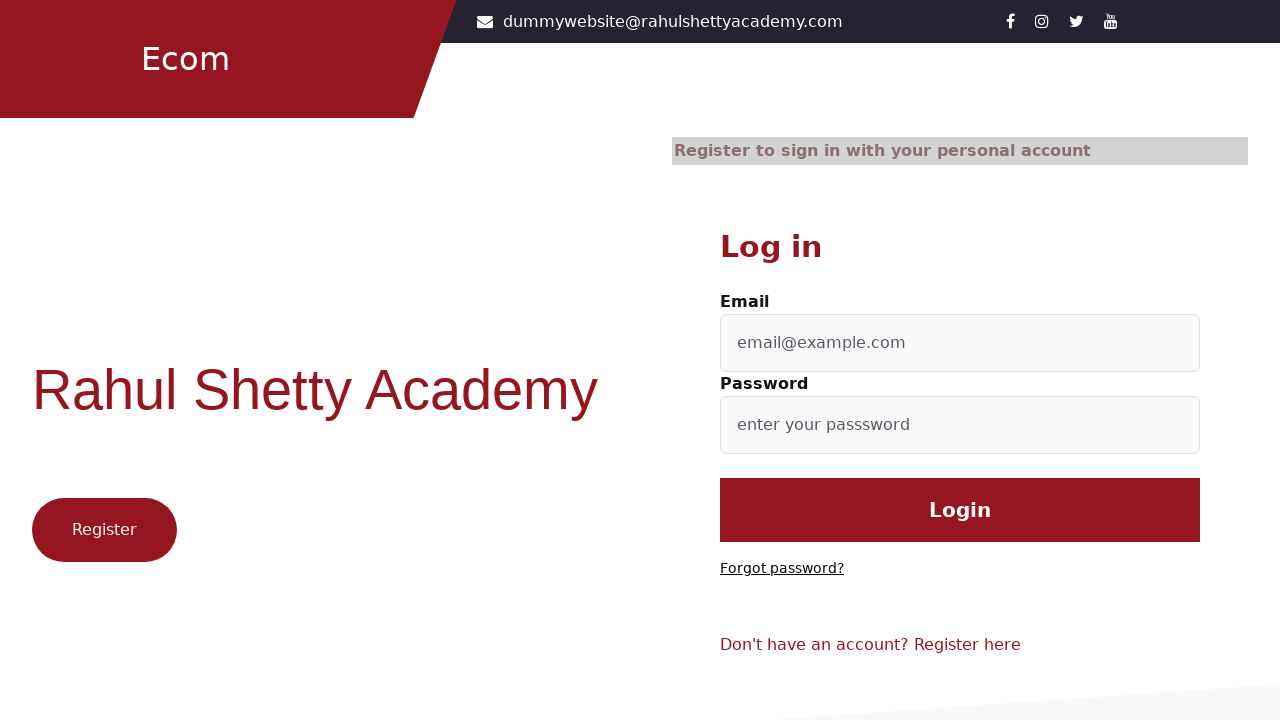

Clicked on registration link at (968, 645) on .text-reset
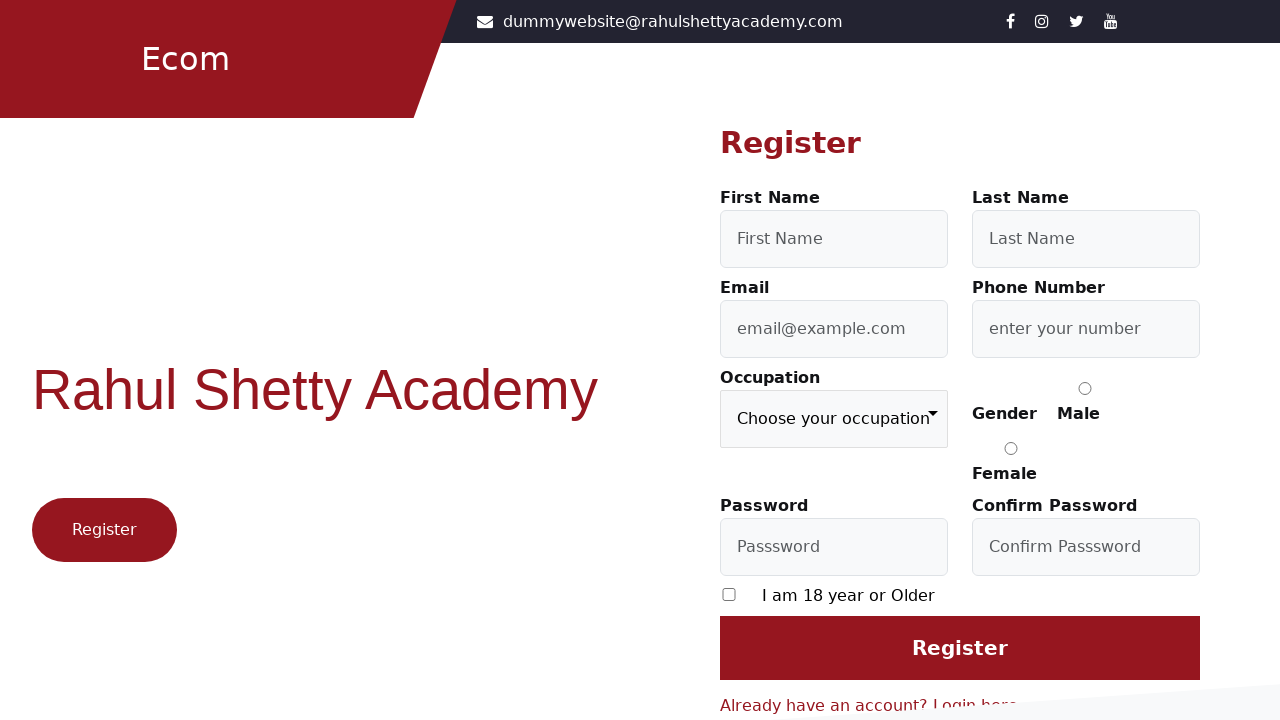

Filled first name field with 'Kameswara' on #firstName
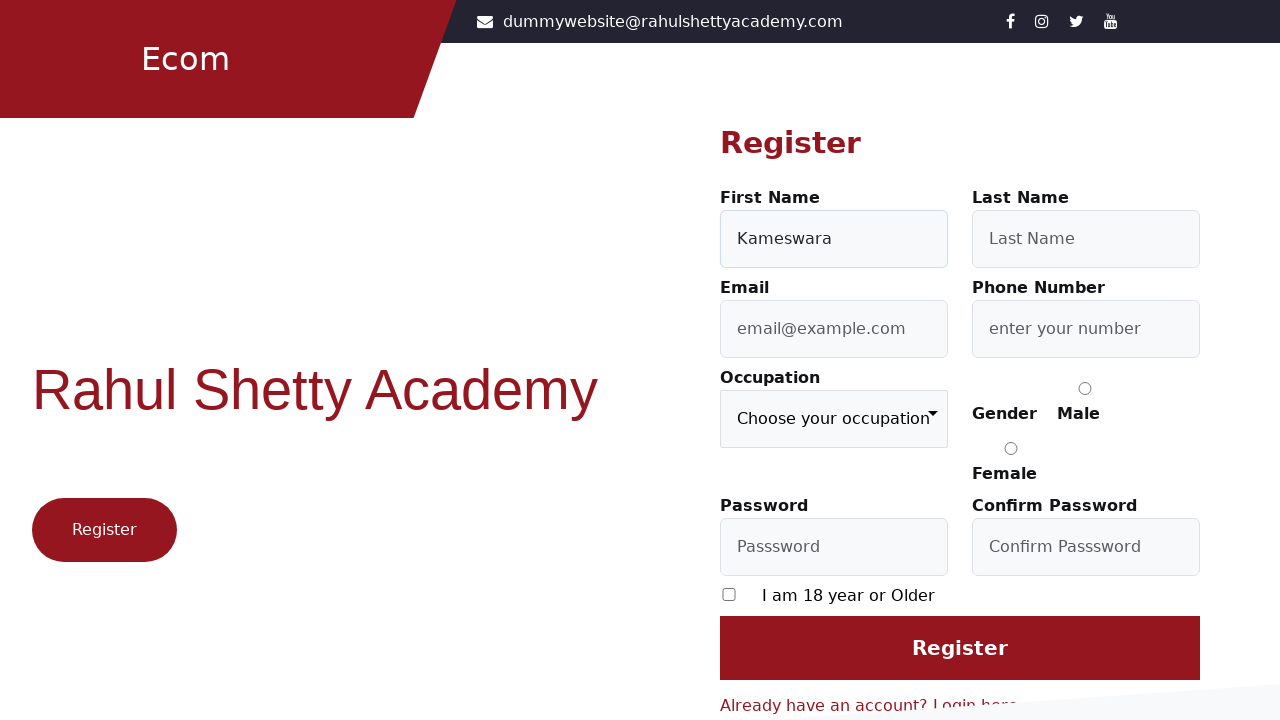

Filled last name field with 'Gandru' on #lastName
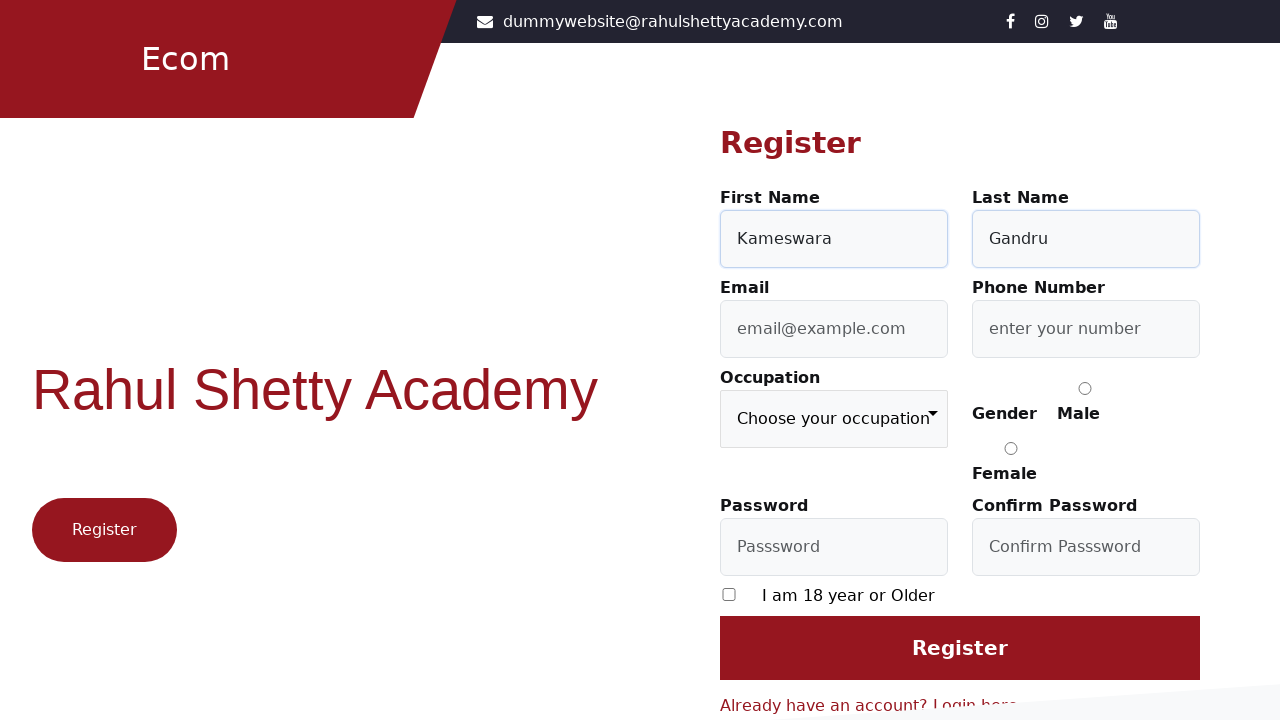

Filled email field with 'testuser234@example.com' on input[formcontrolname='userEmail']
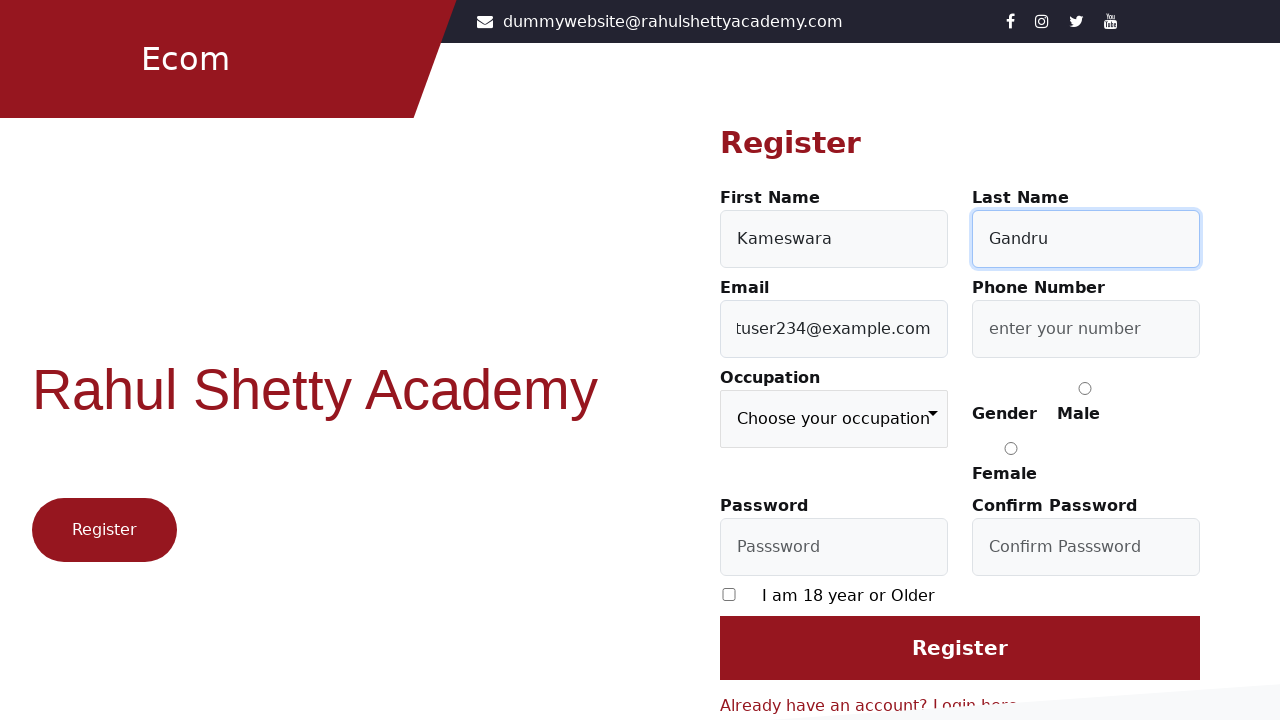

Filled mobile number field with '7981989106' on #userMobile
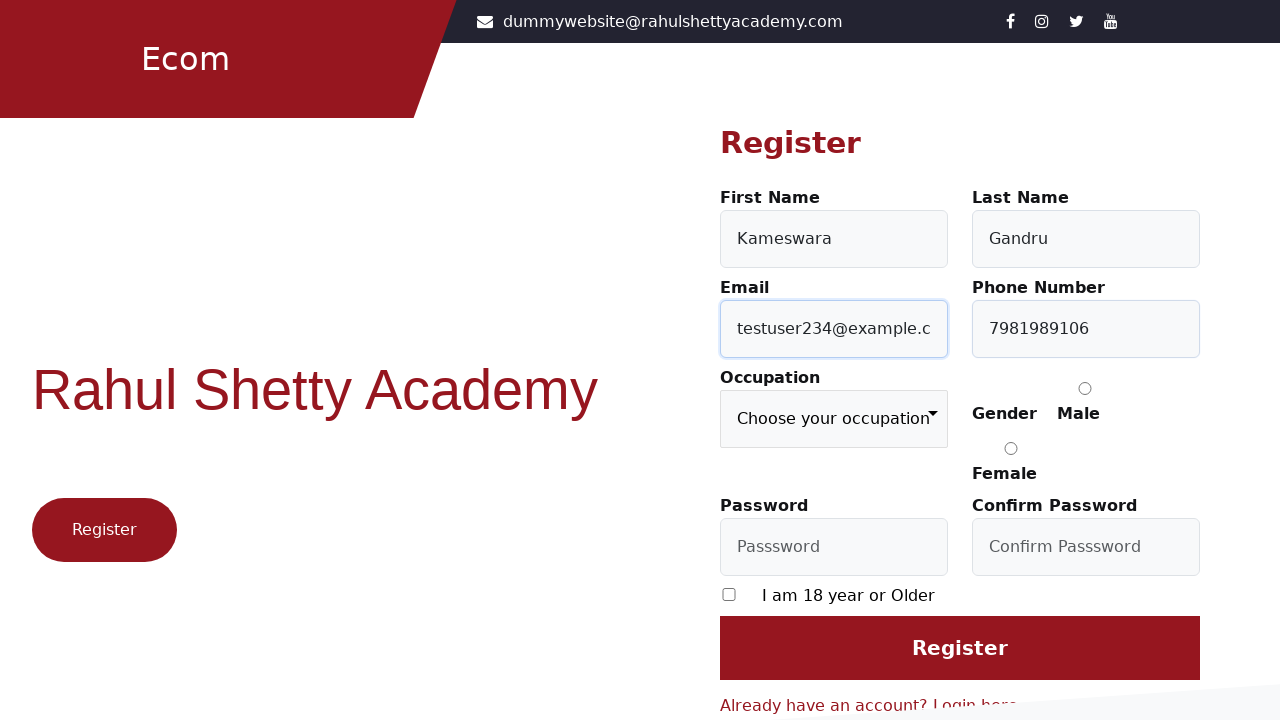

Selected occupation option (3rd option) on select[formcontrolname='occupation']
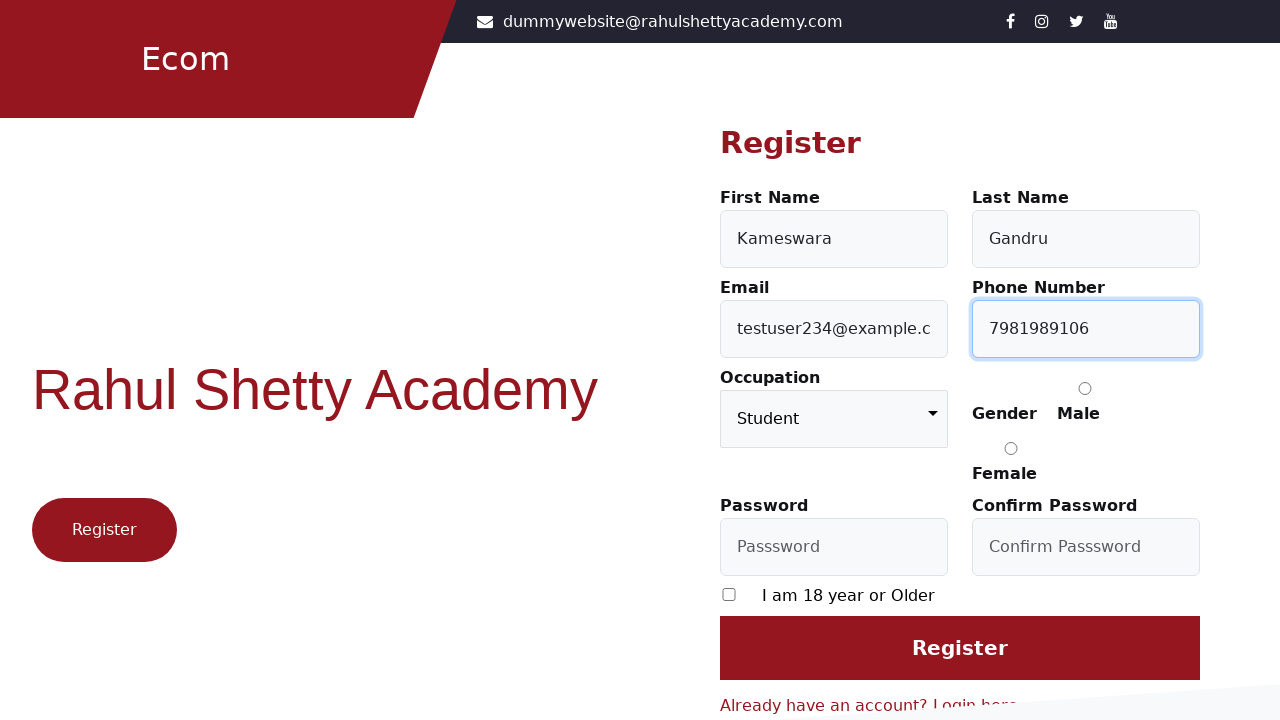

Selected Female gender option at (1011, 448) on input[value='Female']
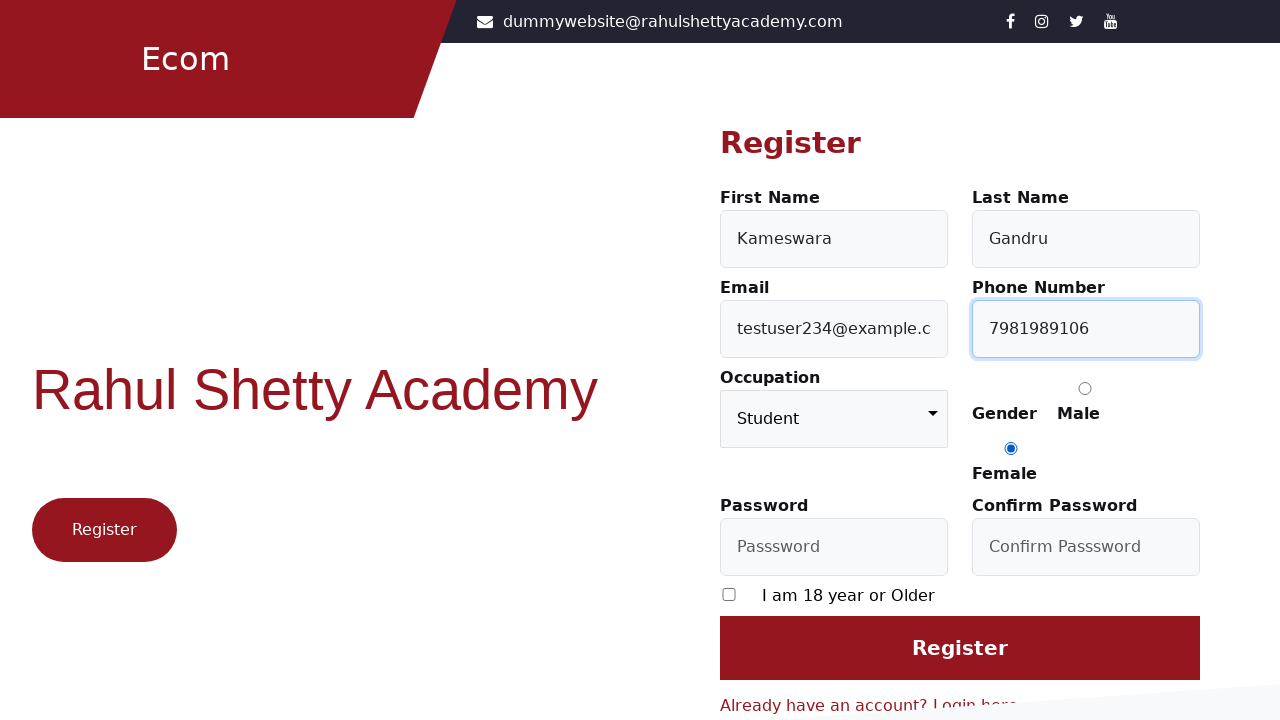

Filled password field with 'Welcome123' on #userPassword
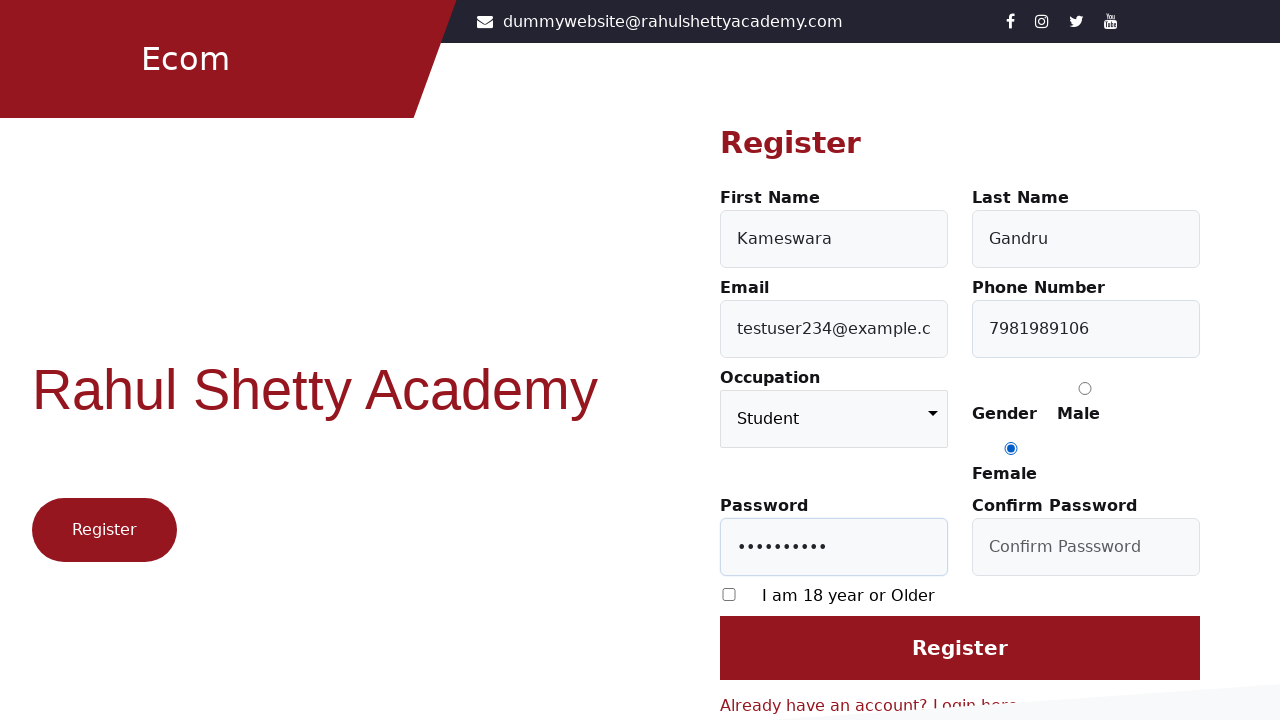

Filled confirm password field with 'Welcome123' on #confirmPassword
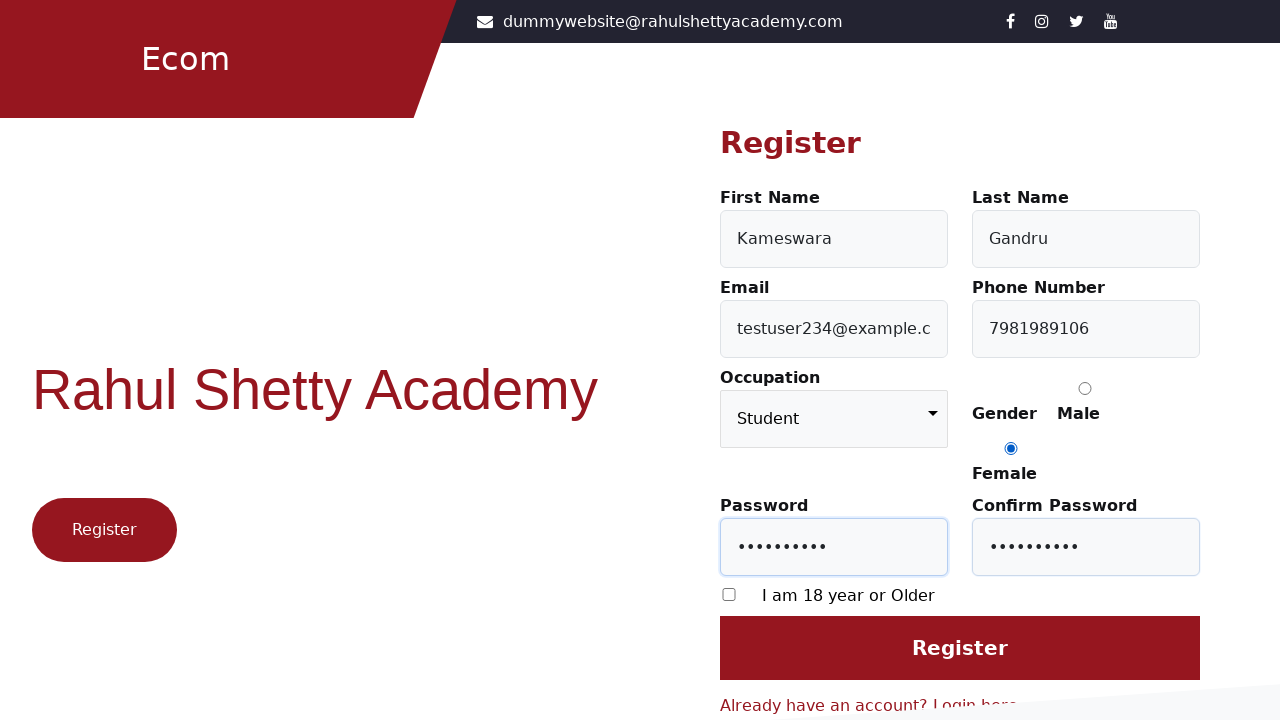

Checked the terms and conditions checkbox at (729, 594) on .col-md-1 input
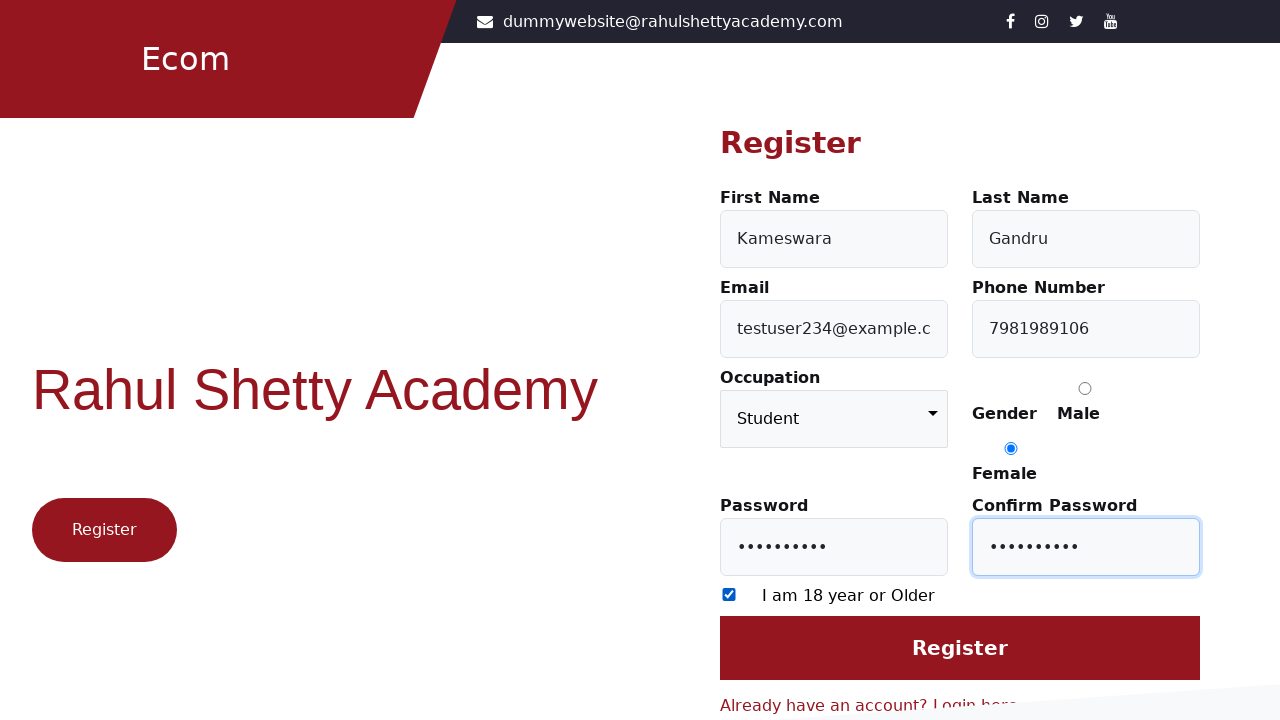

Clicked submit button to register user at (960, 648) on #login
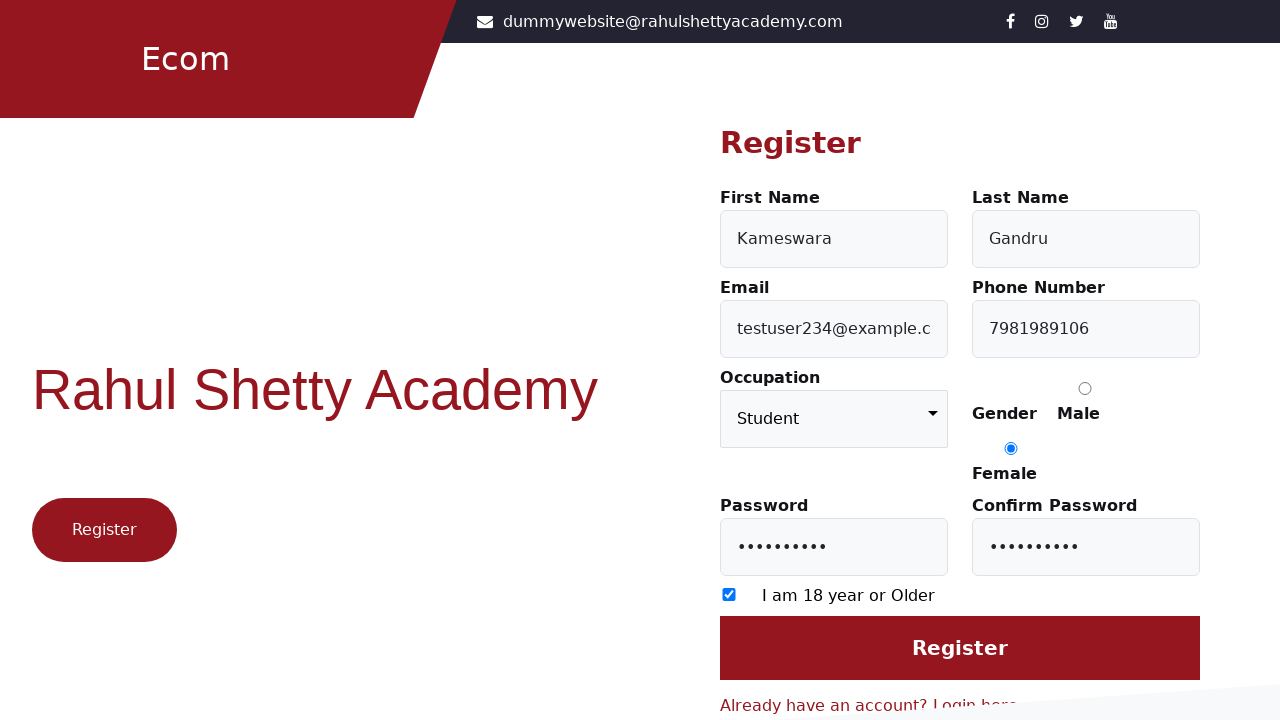

Registration notification appeared
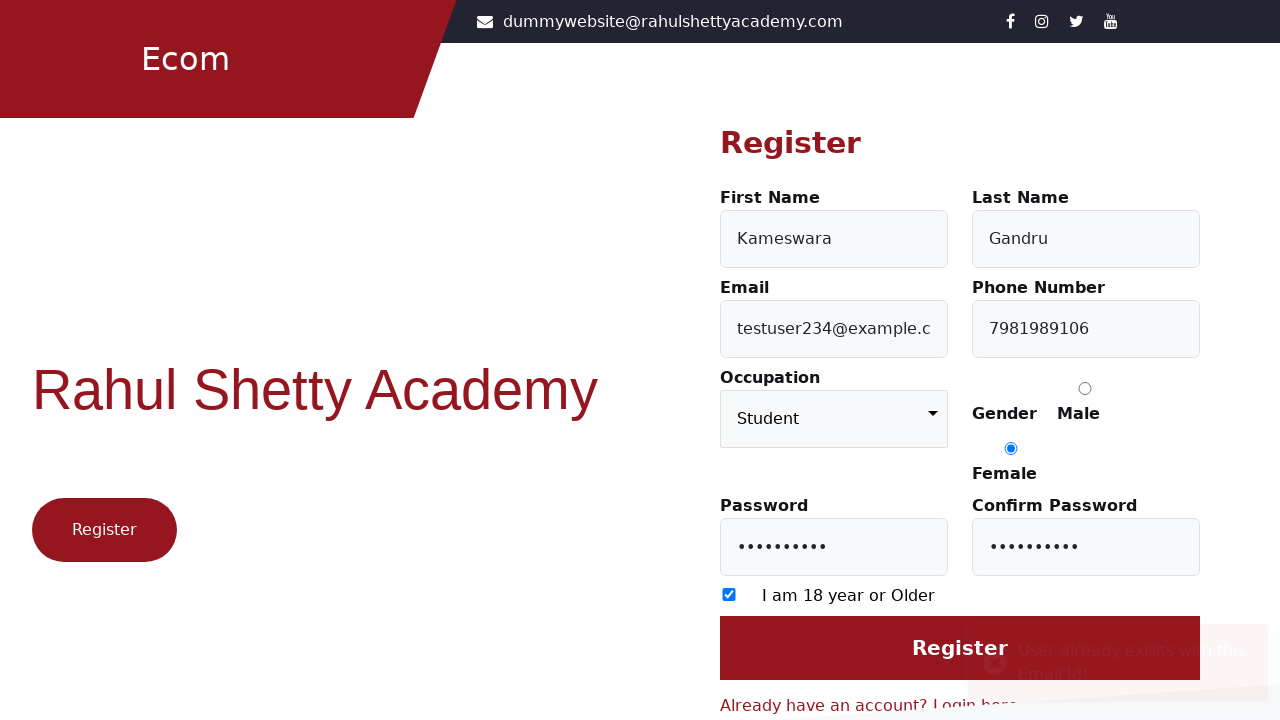

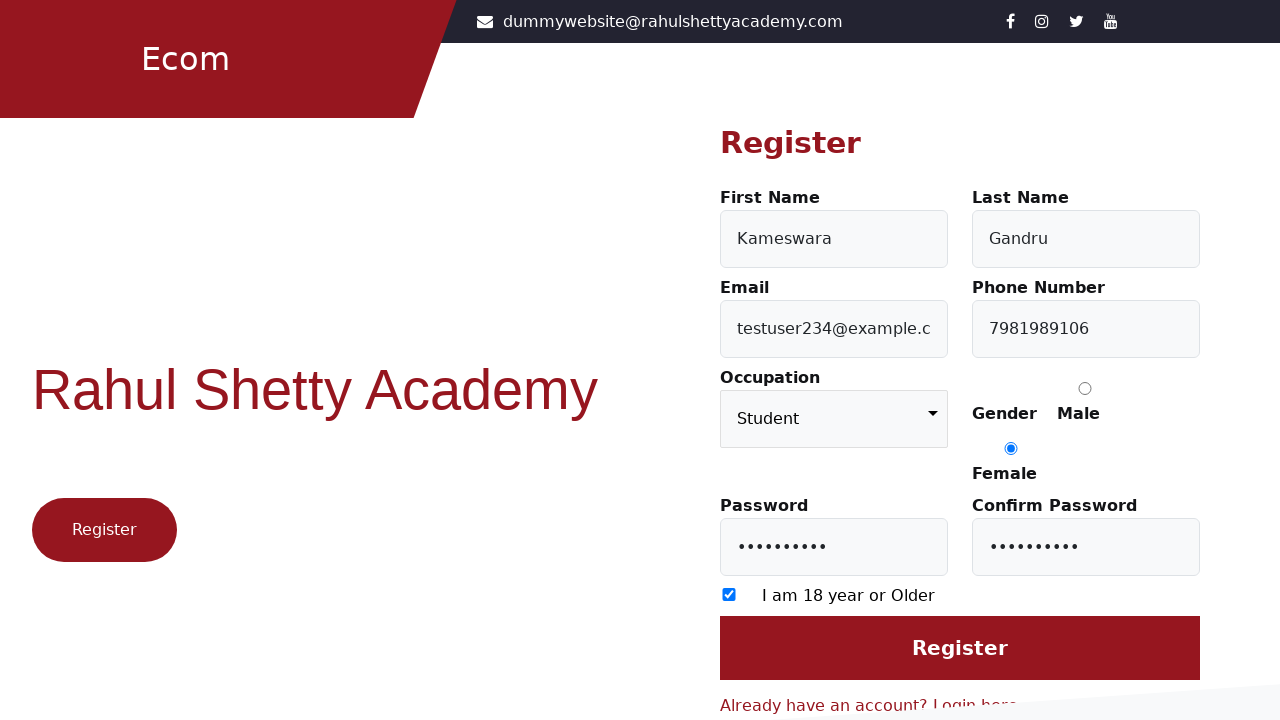